Tests dynamic loading functionality by clicking a Start button and verifying that 'Hello World!' text appears after the loading completes

Starting URL: https://the-internet.herokuapp.com/dynamic_loading/2

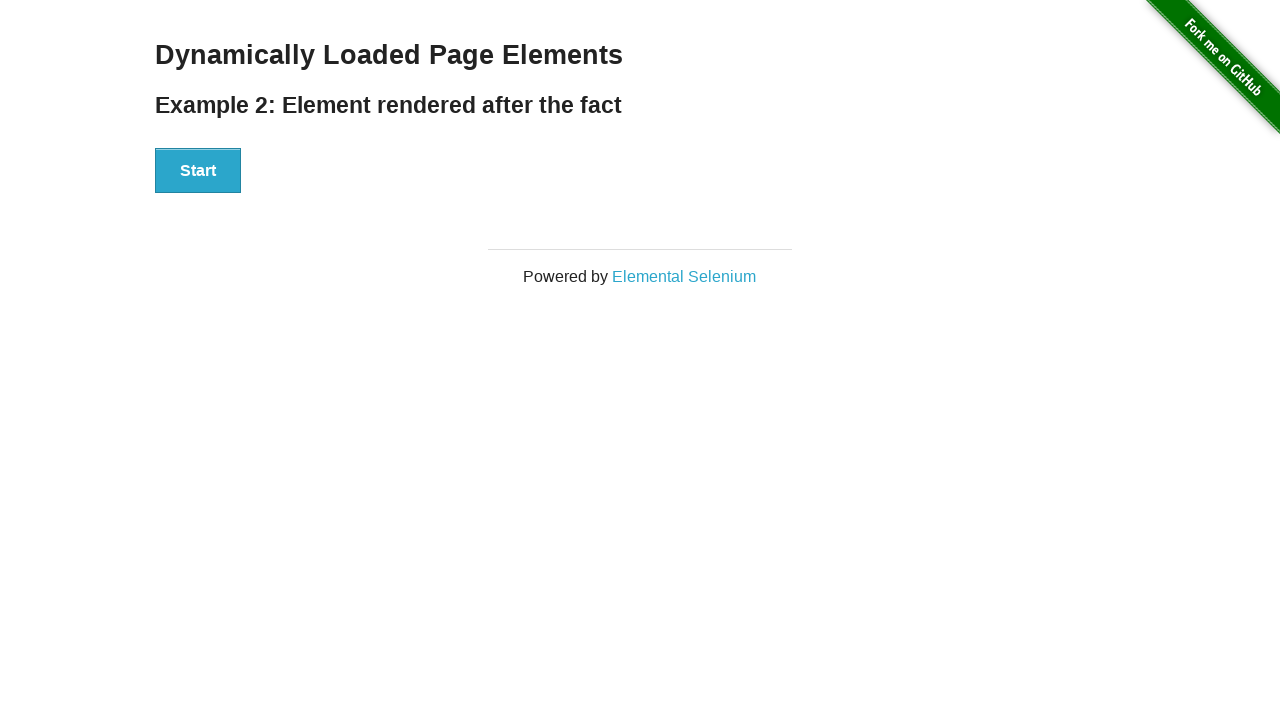

Clicked Start button to trigger dynamic loading at (198, 171) on xpath=//div[@id='start']//button
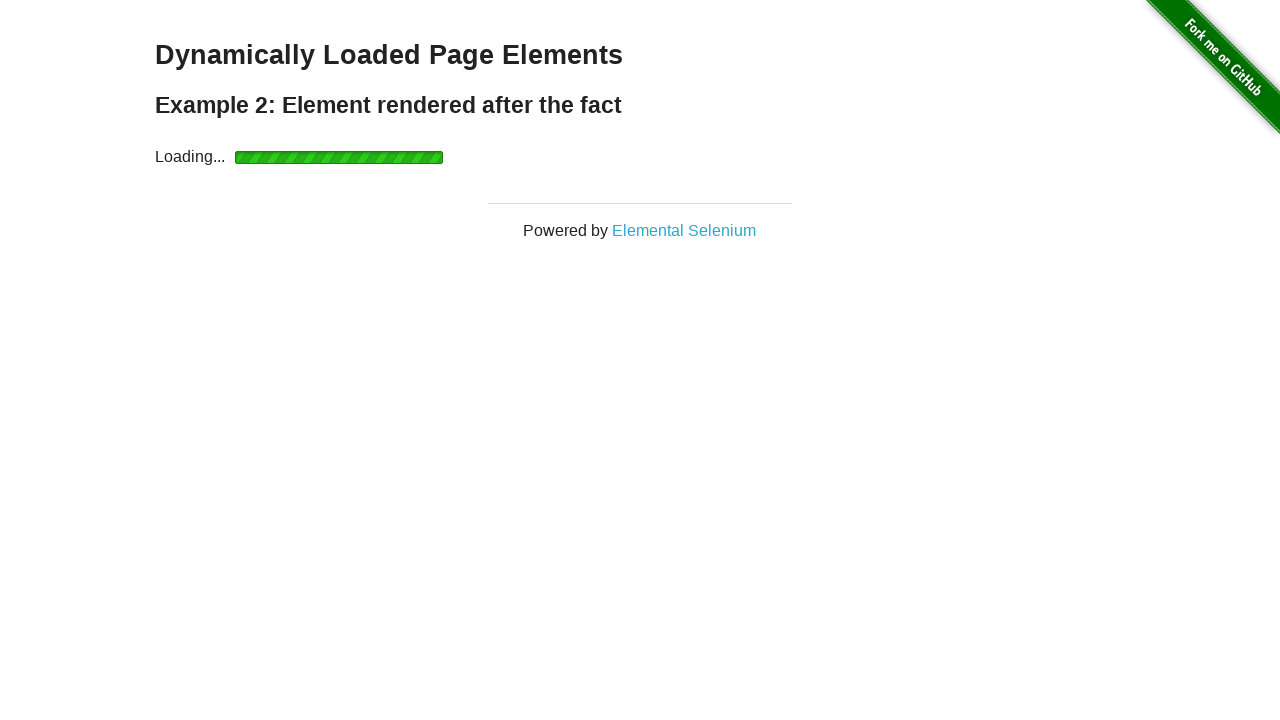

Waited for 'Hello World!' text to appear after loading completed
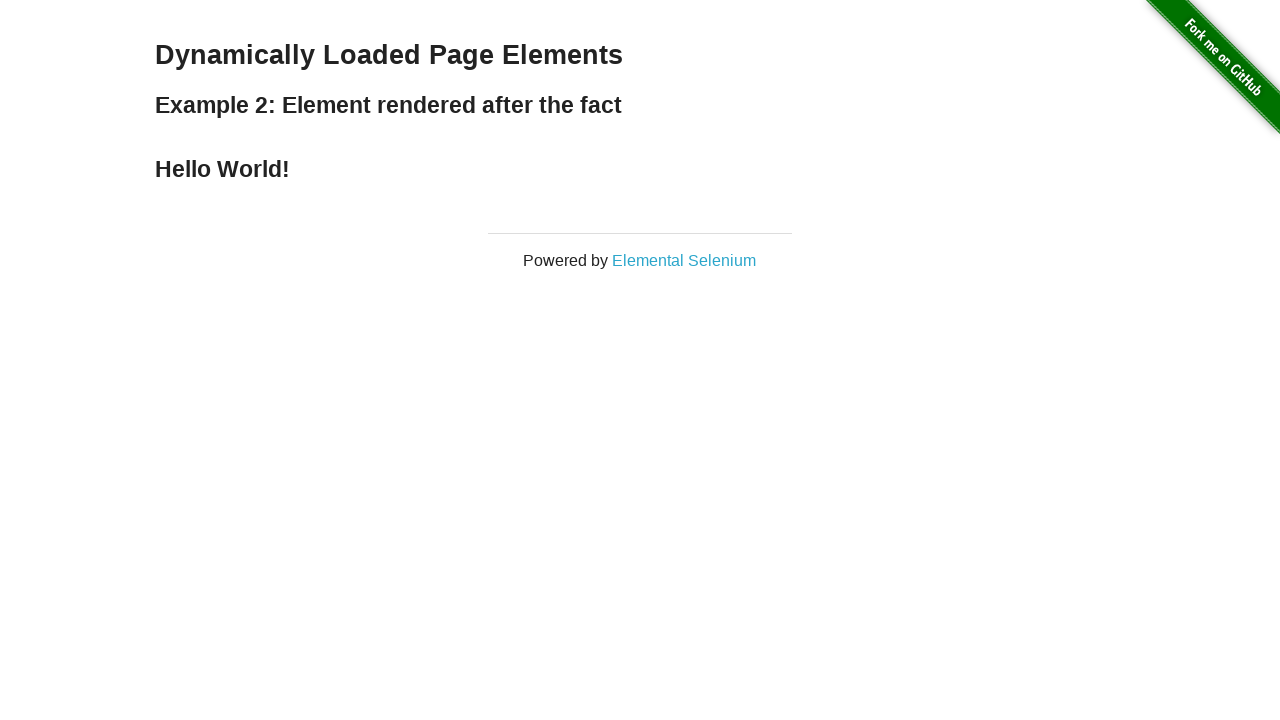

Verified 'Hello World!' text is displayed
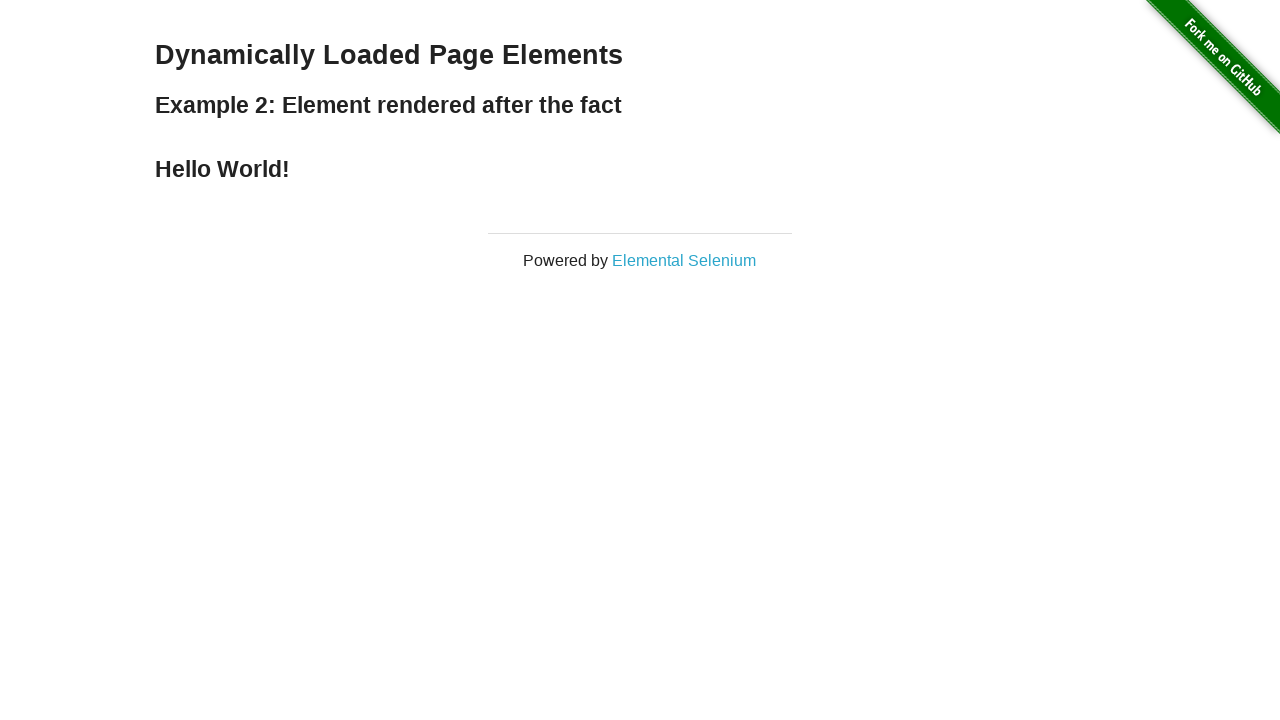

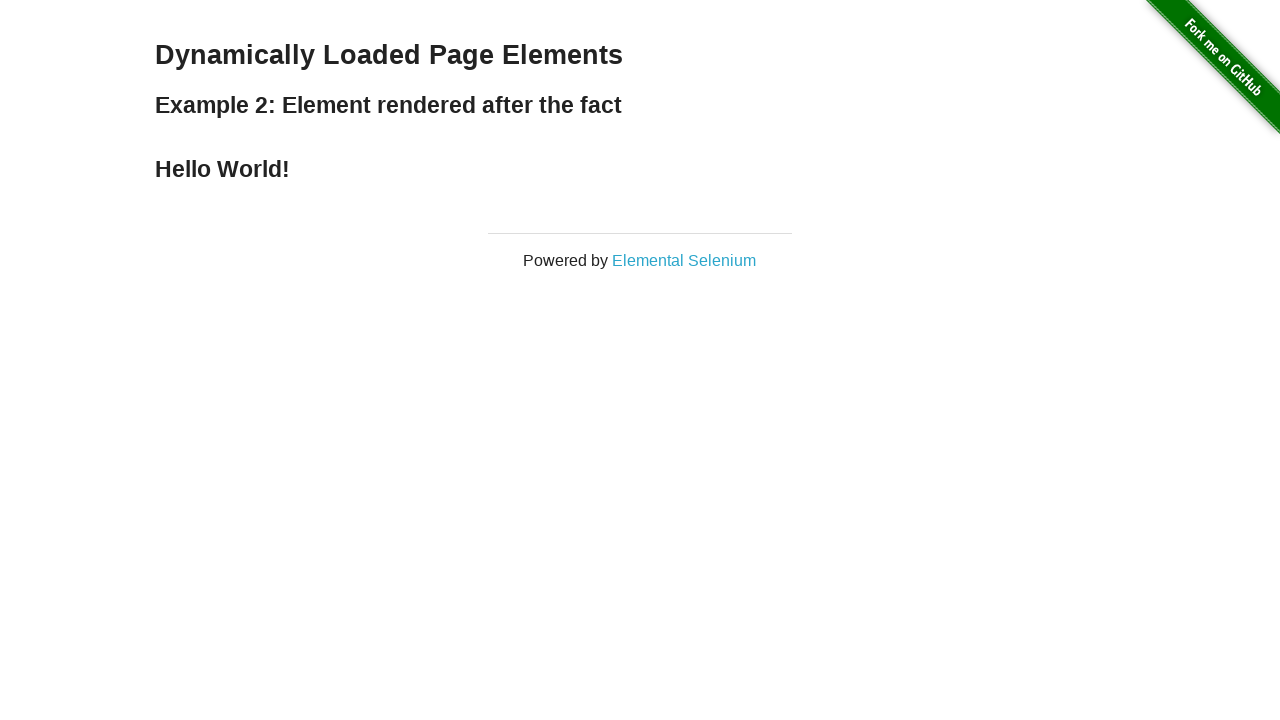